Tests HTML5 drag and drop by dragging column A to column B

Starting URL: https://automationfc.github.io/drag-drop-html5/

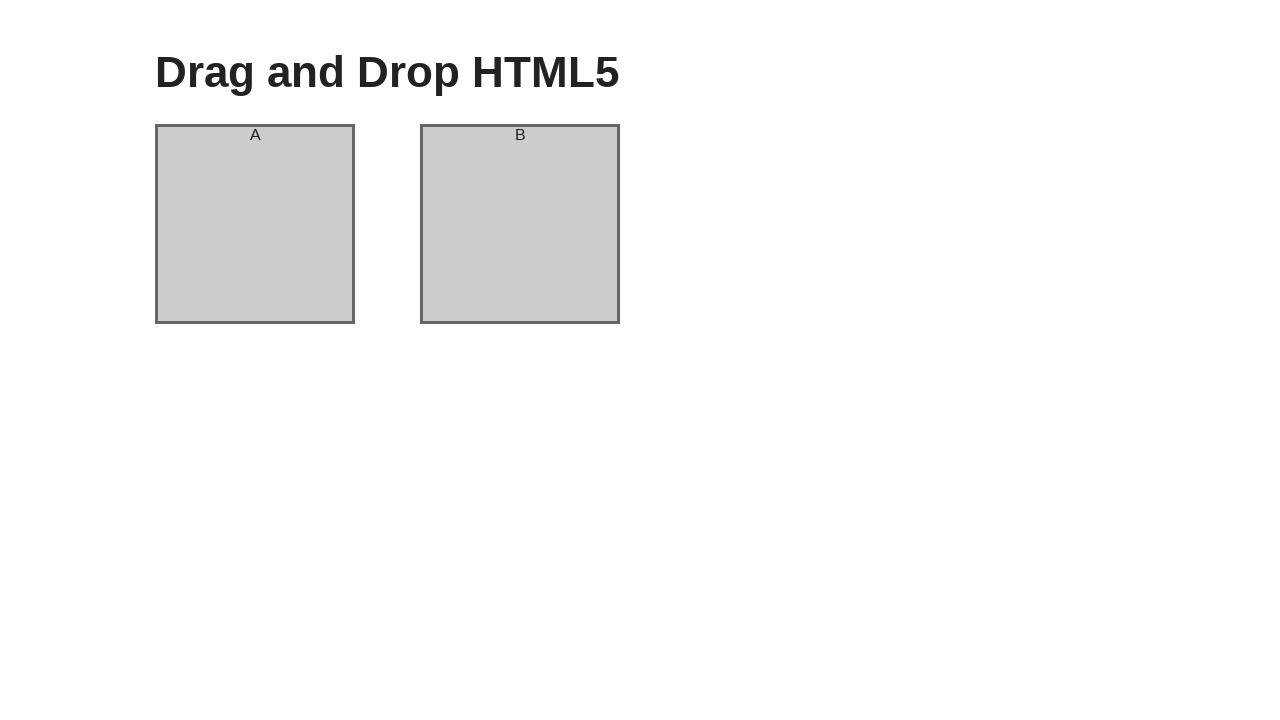

Located column A element
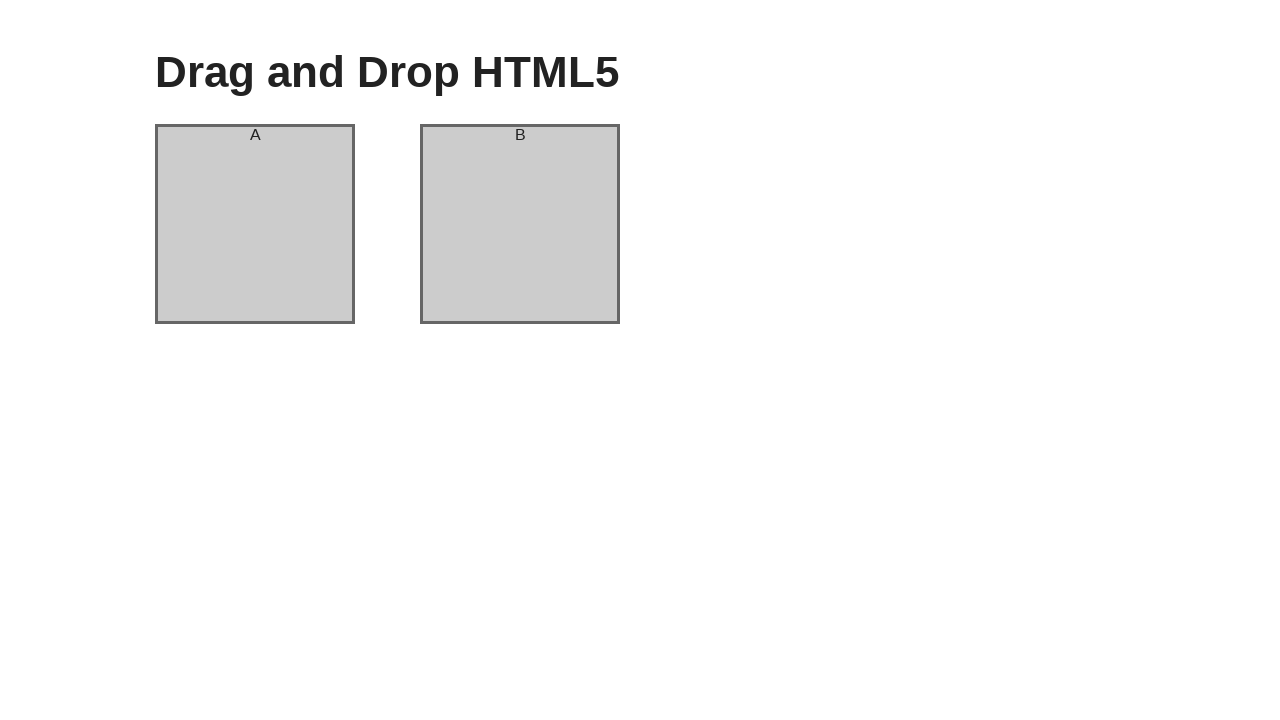

Located column B element
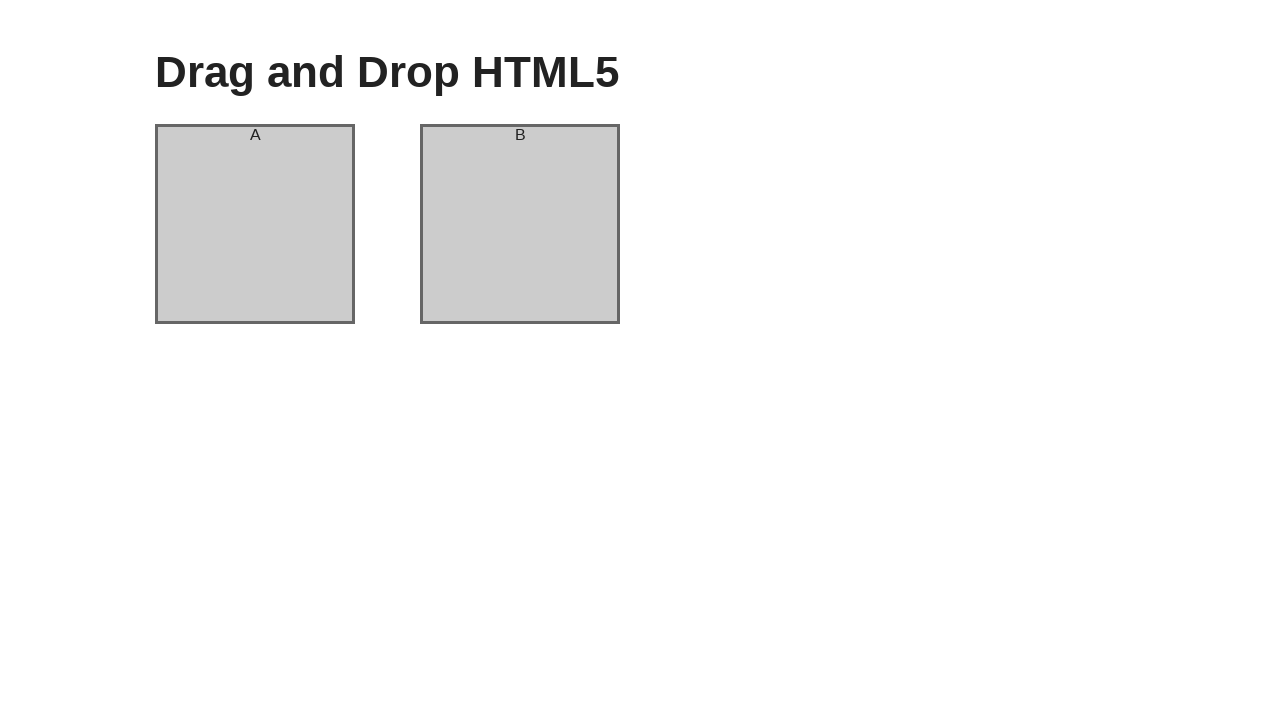

Dragged column A to column B at (520, 224)
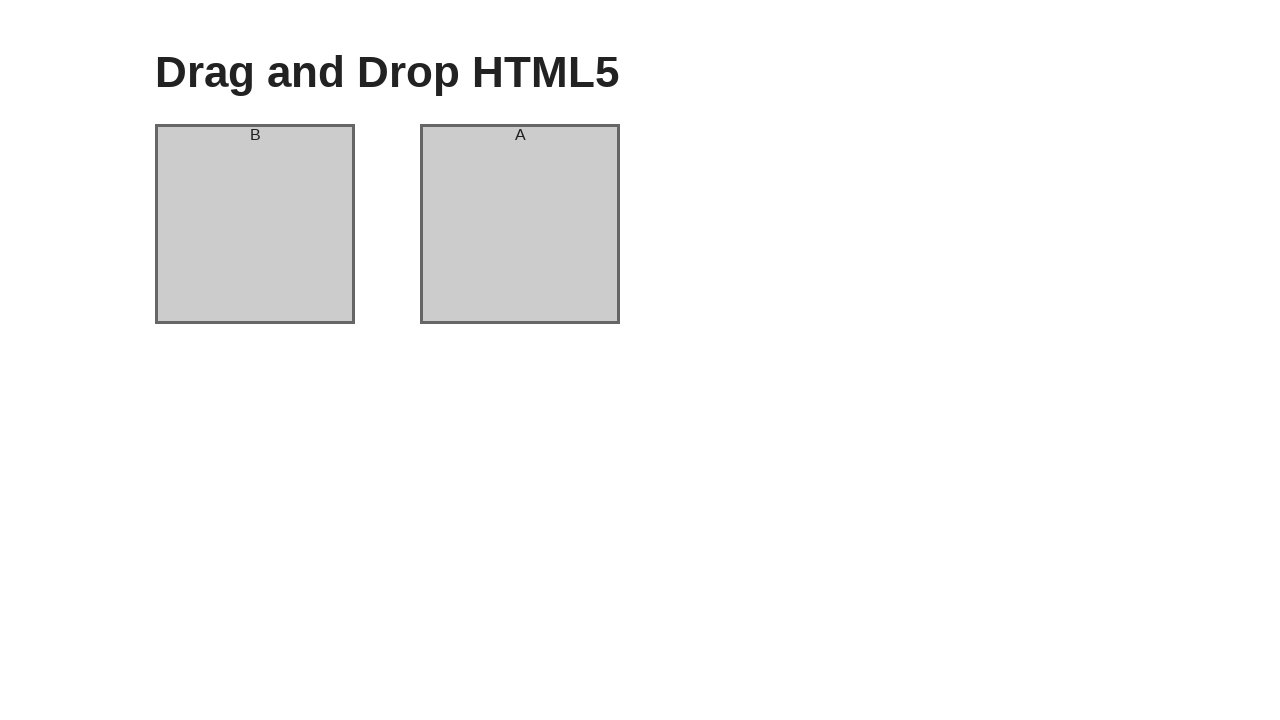

Waited 1000ms for drag operation to complete
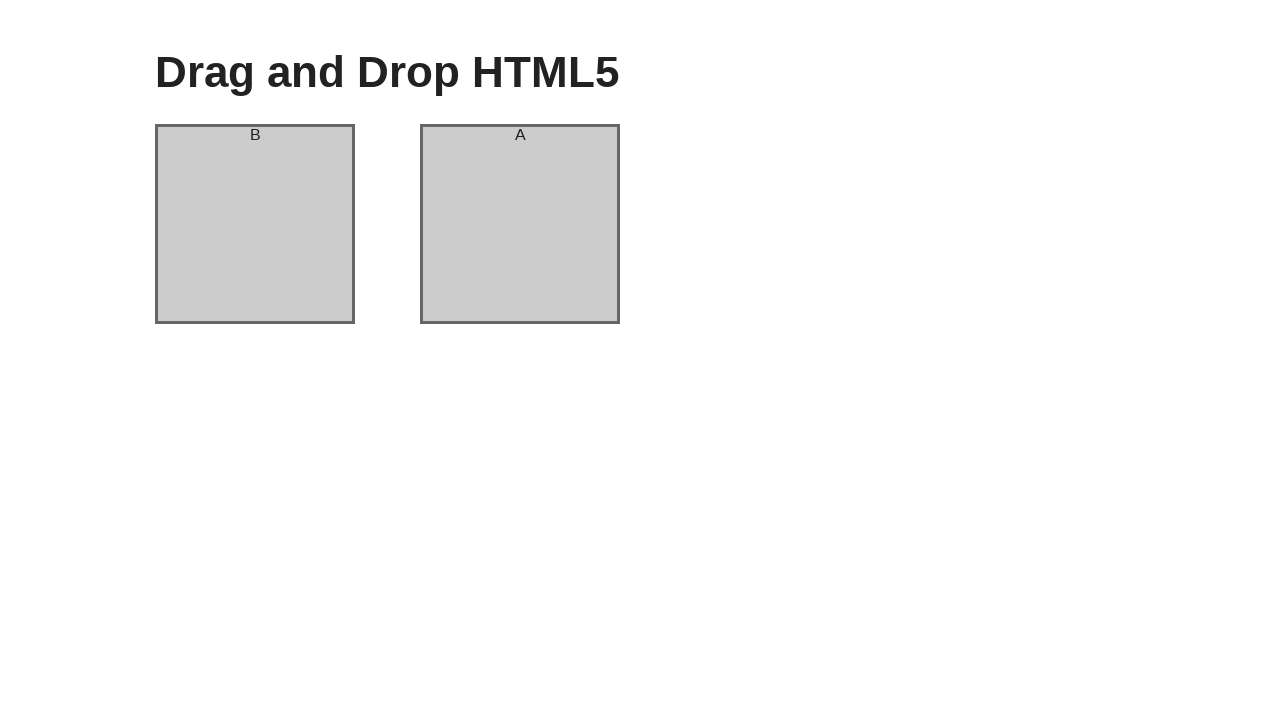

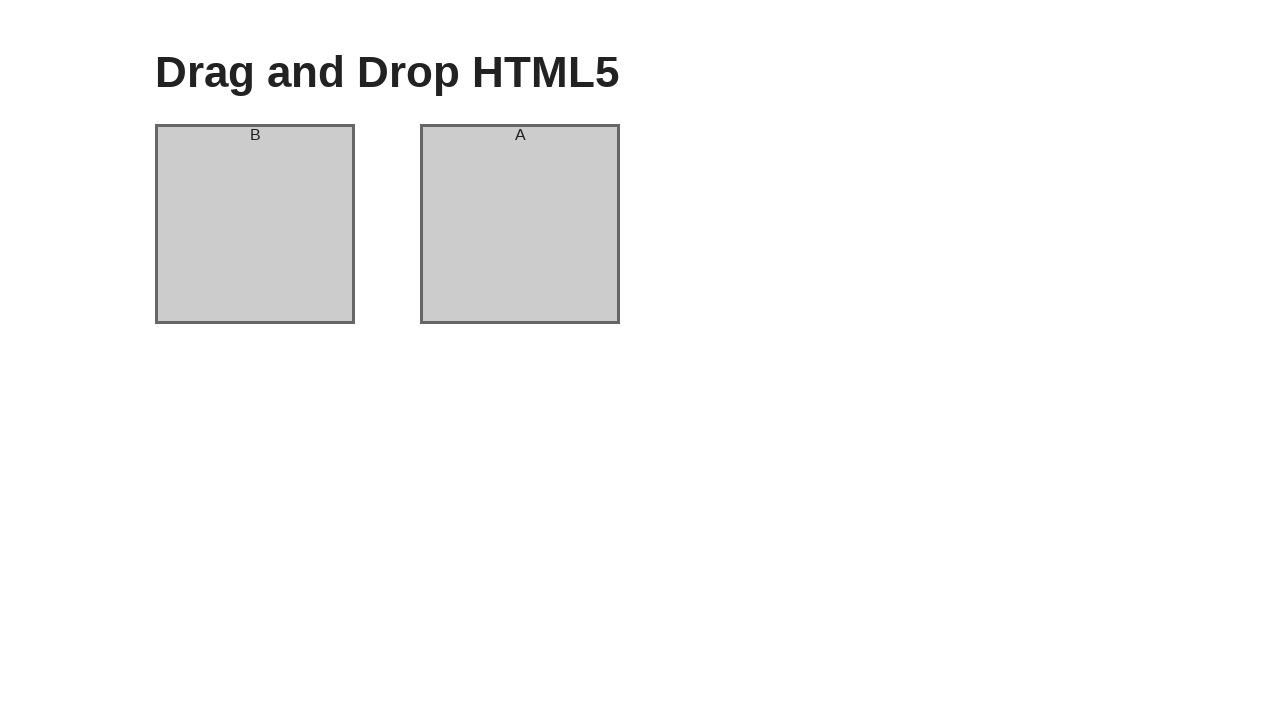